Tests the practice form on DemoQA by filling out personal information including name, email, gender, phone number, date of birth, hobbies, and address fields

Starting URL: https://demoqa.com/automation-practice-form

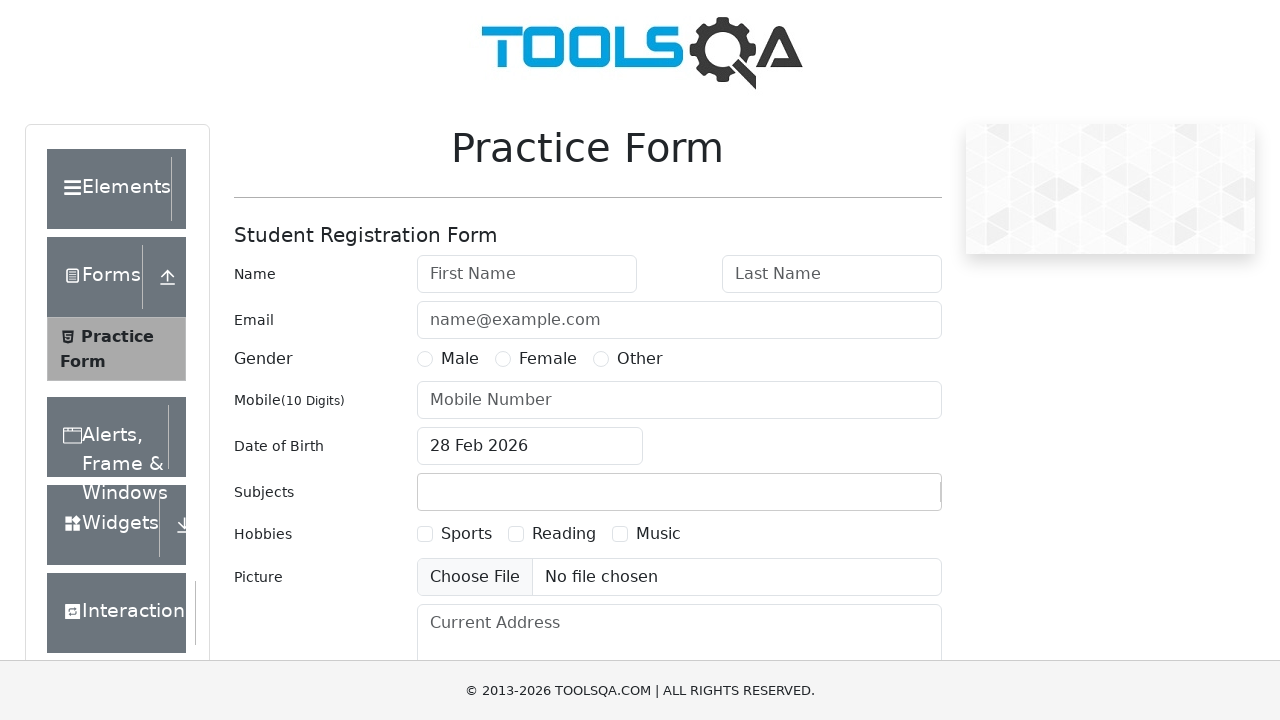

Filled first name field with 'Sadia' on #firstName
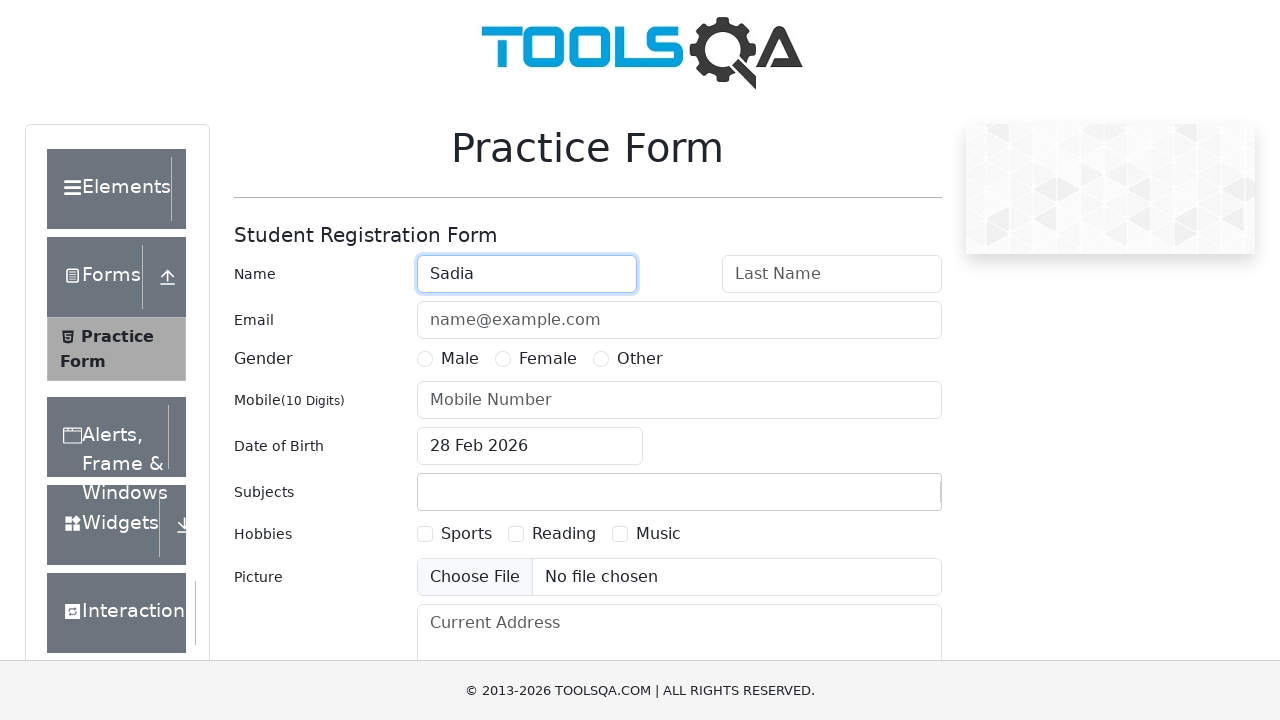

Filled last name field with 'Dip' on #lastName
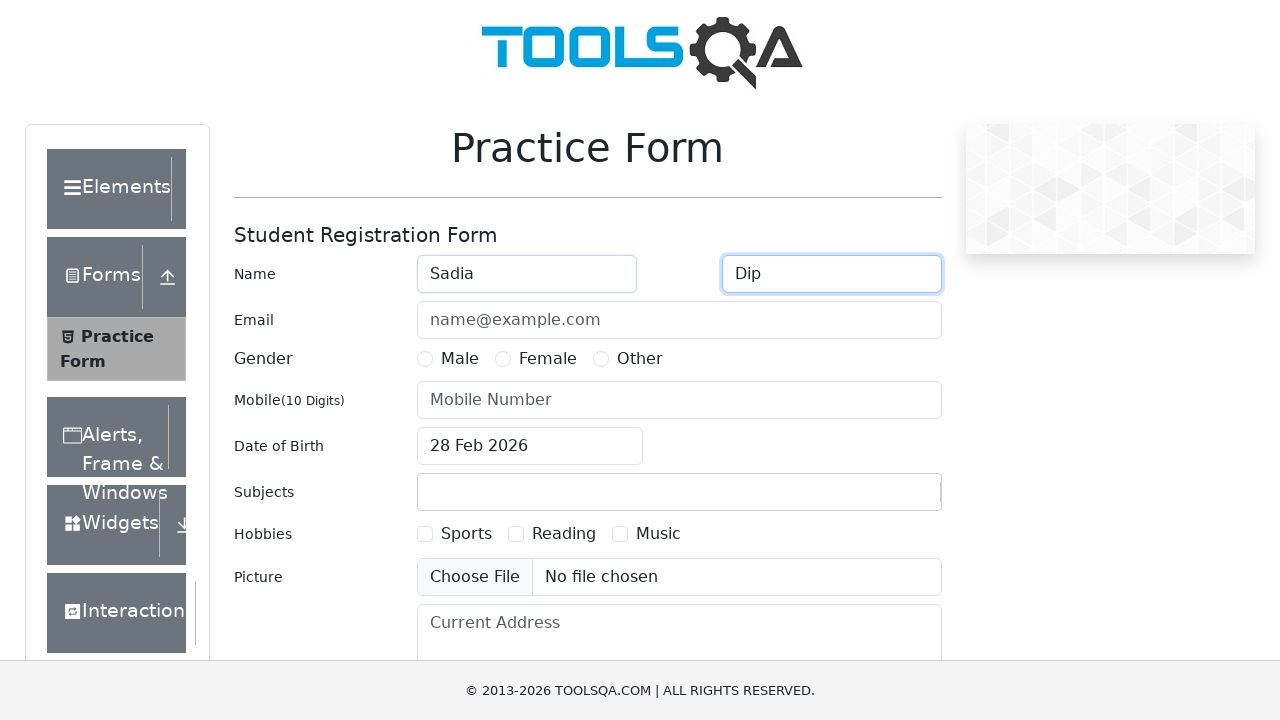

Filled email field with 'wzy@gmail.com' on #userEmail
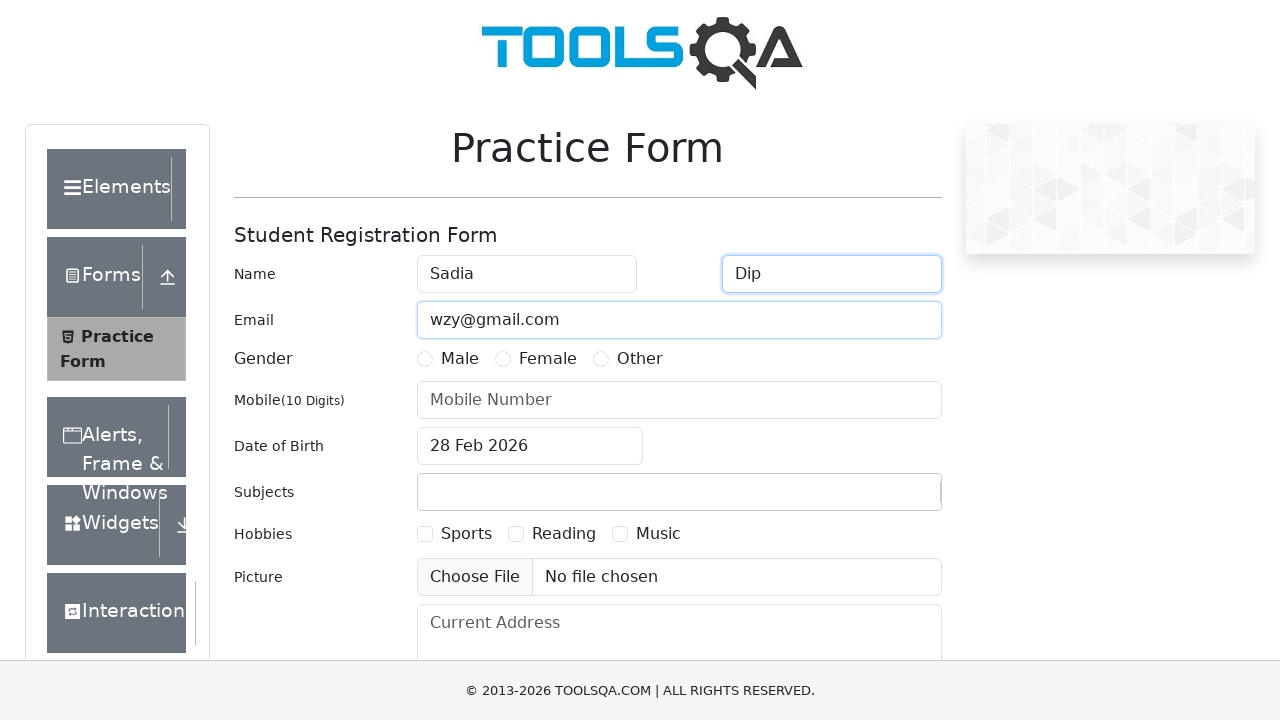

Selected Female gender option at (548, 359) on xpath=//*[@id='genterWrapper']/div[2]/div[2]/label
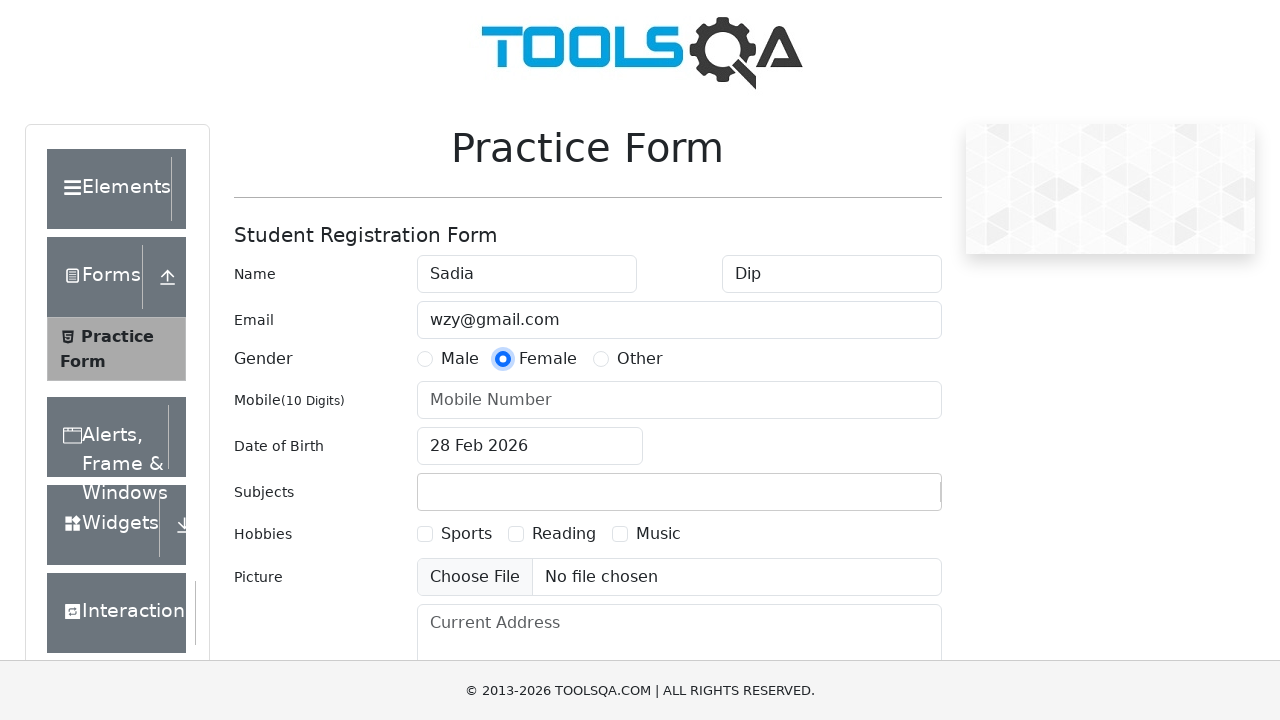

Filled phone number field with '0111111111' on #userNumber
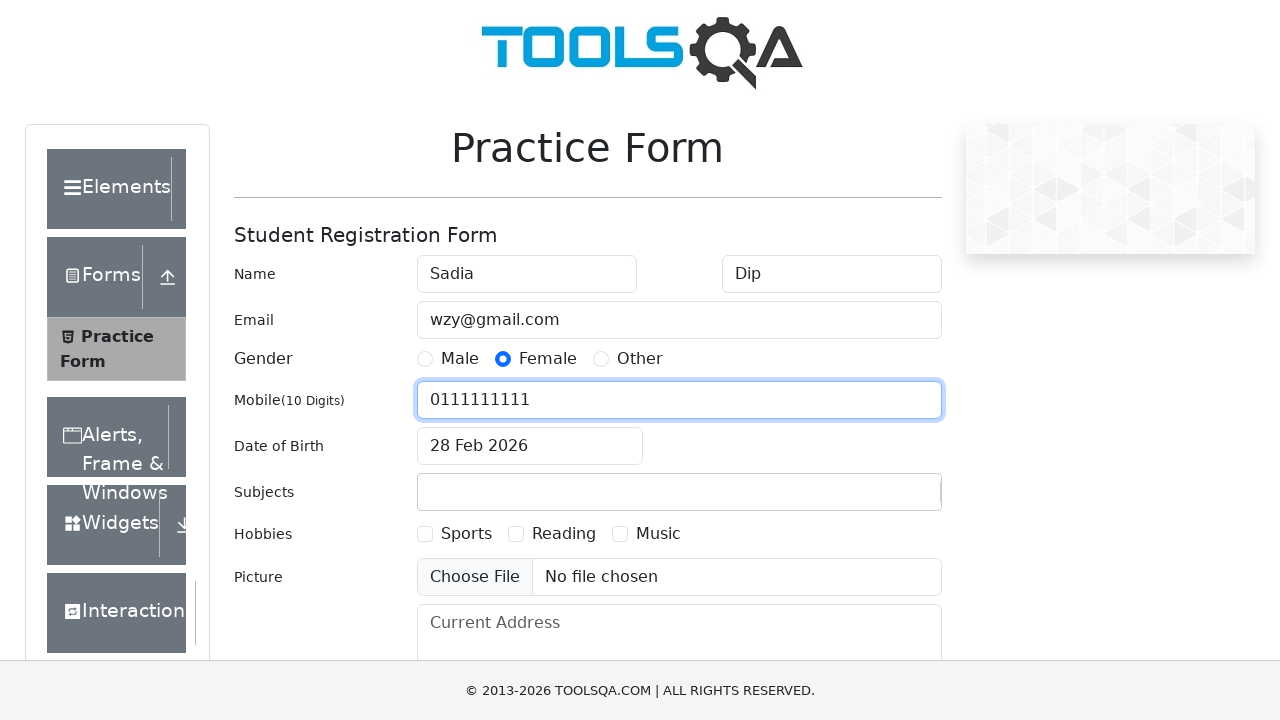

Clicked date of birth input field at (530, 446) on #dateOfBirthInput
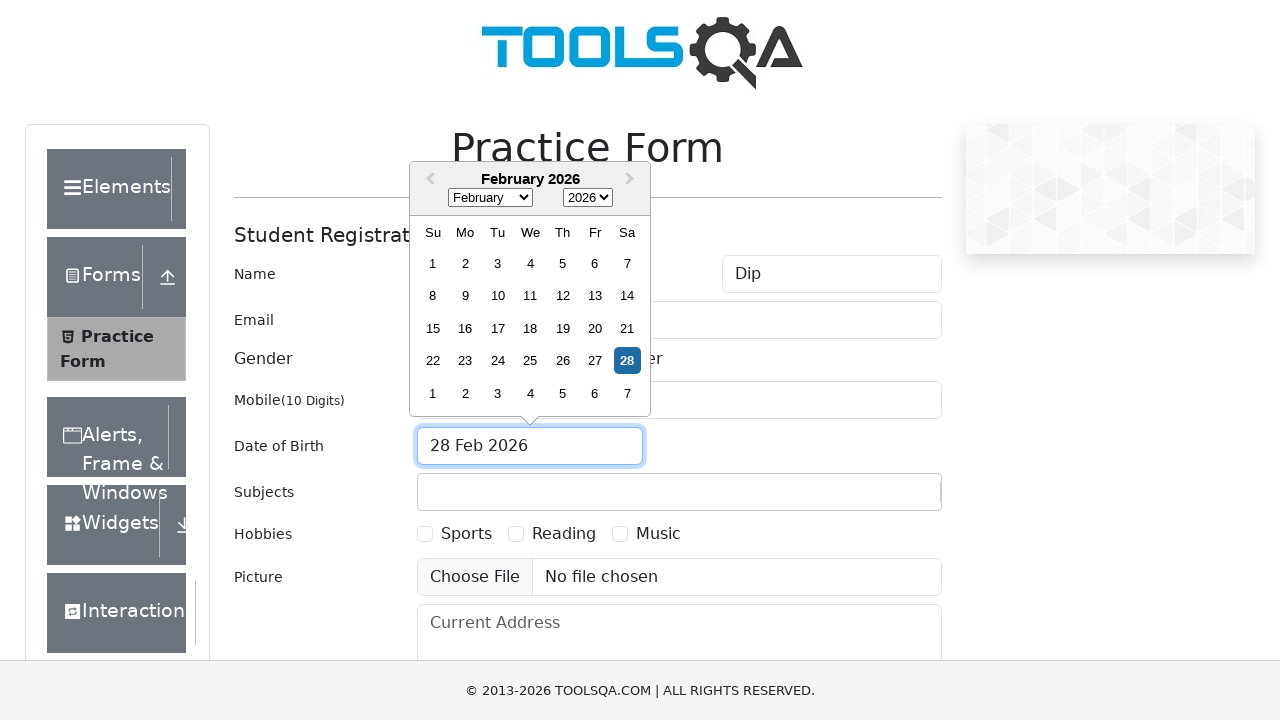

Selected all text in date field
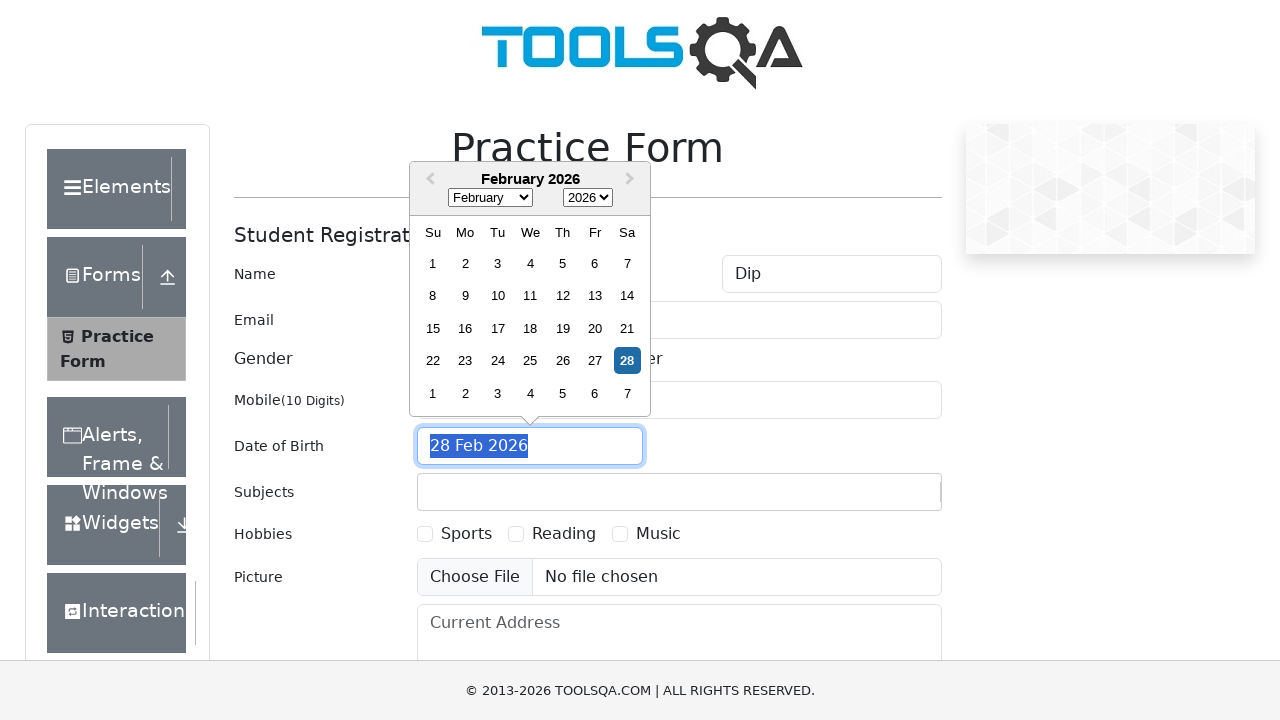

Typed date of birth '04 May 2023'
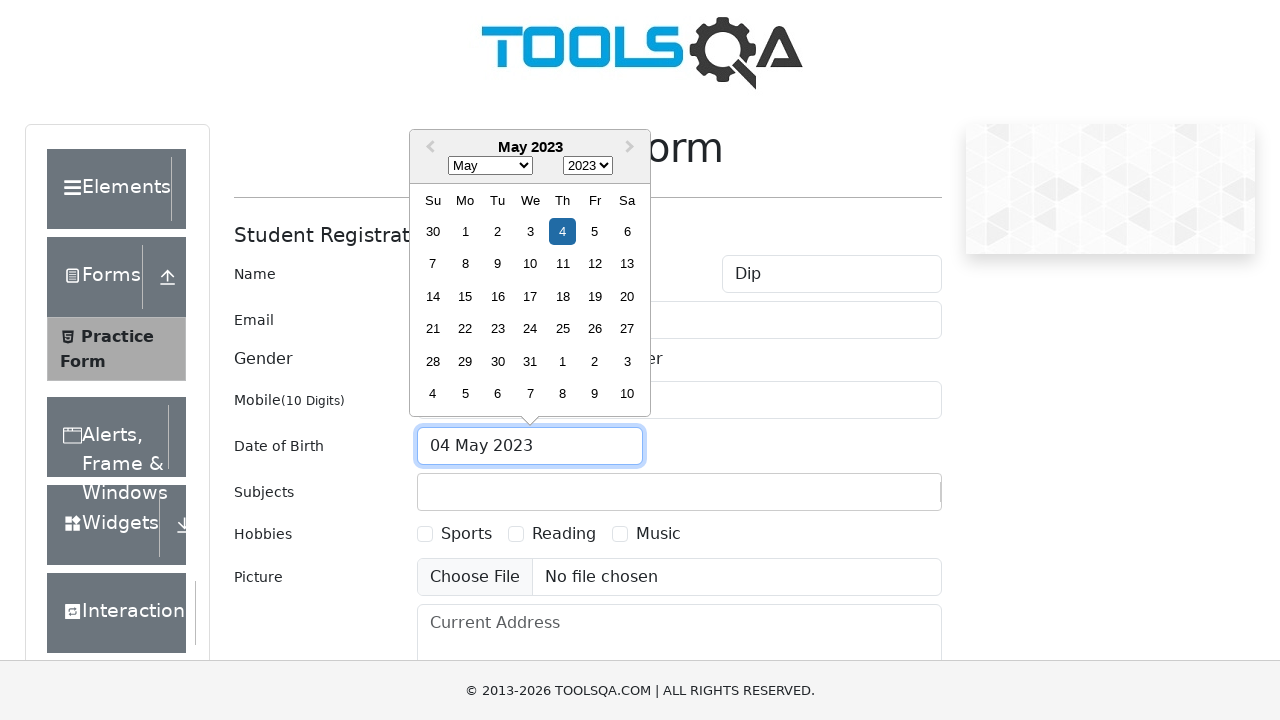

Pressed Enter to confirm date of birth
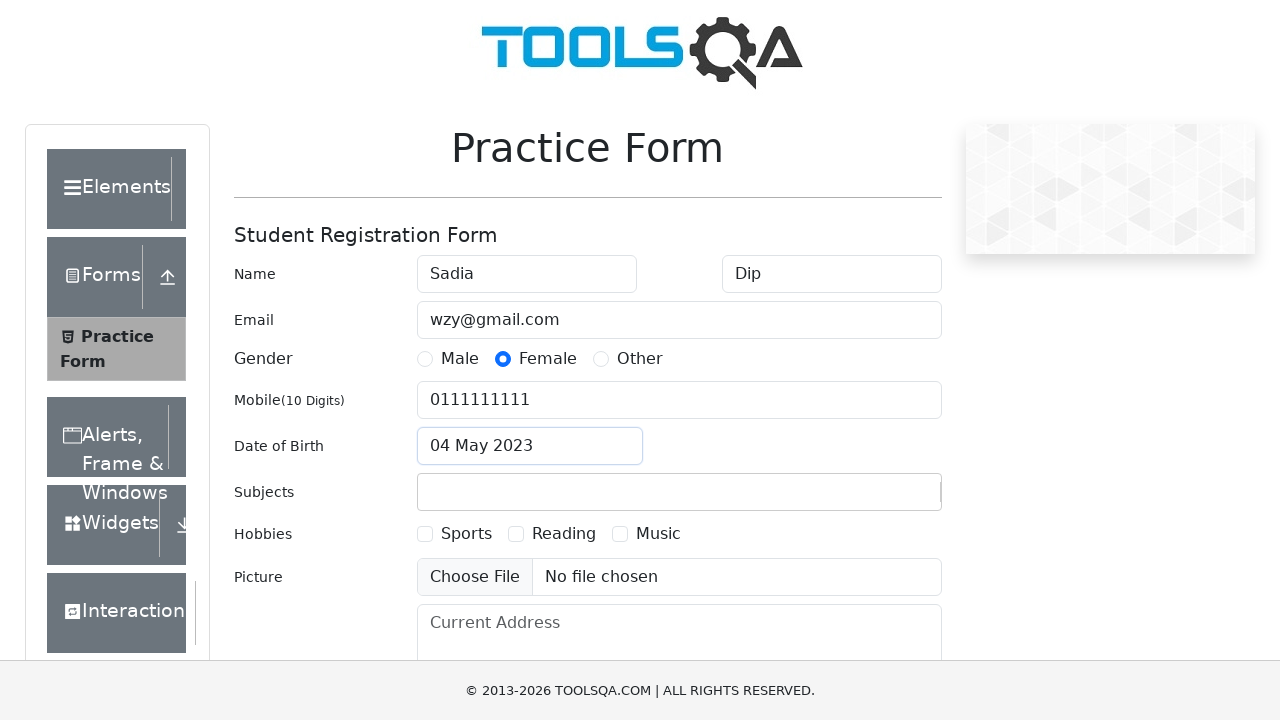

Clicked on subjects container at (679, 492) on xpath=//*[@id='subjectsContainer']/div/div[1]
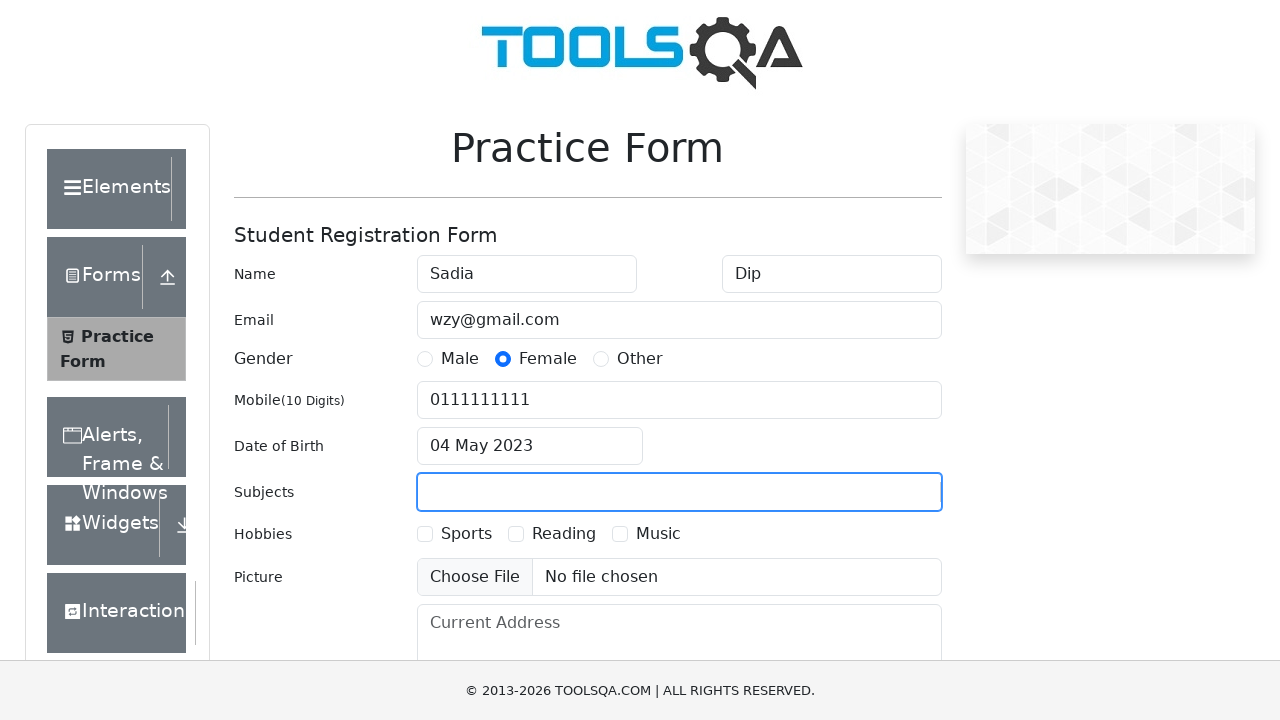

Selected Reading hobby at (564, 534) on xpath=//*[@id='hobbiesWrapper']/div[2]/div[2]/label
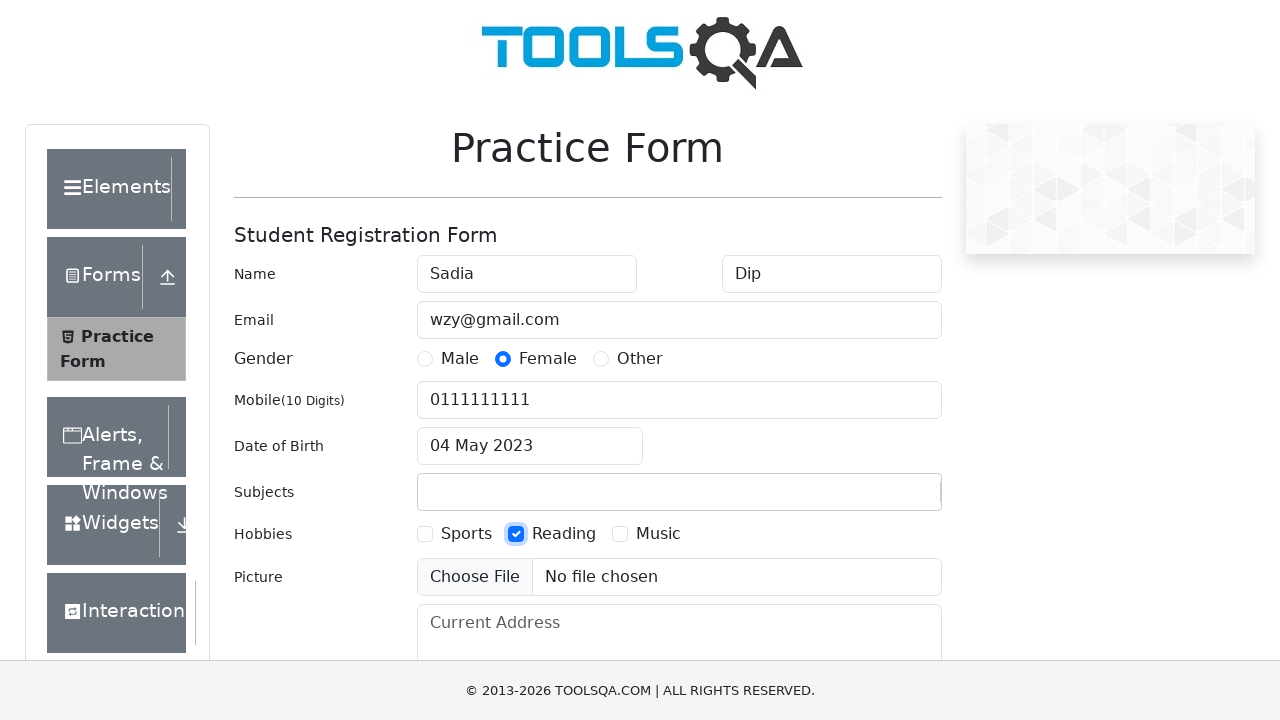

Selected Music hobby at (658, 534) on xpath=//*[@id='hobbiesWrapper']/div[2]/div[3]/label
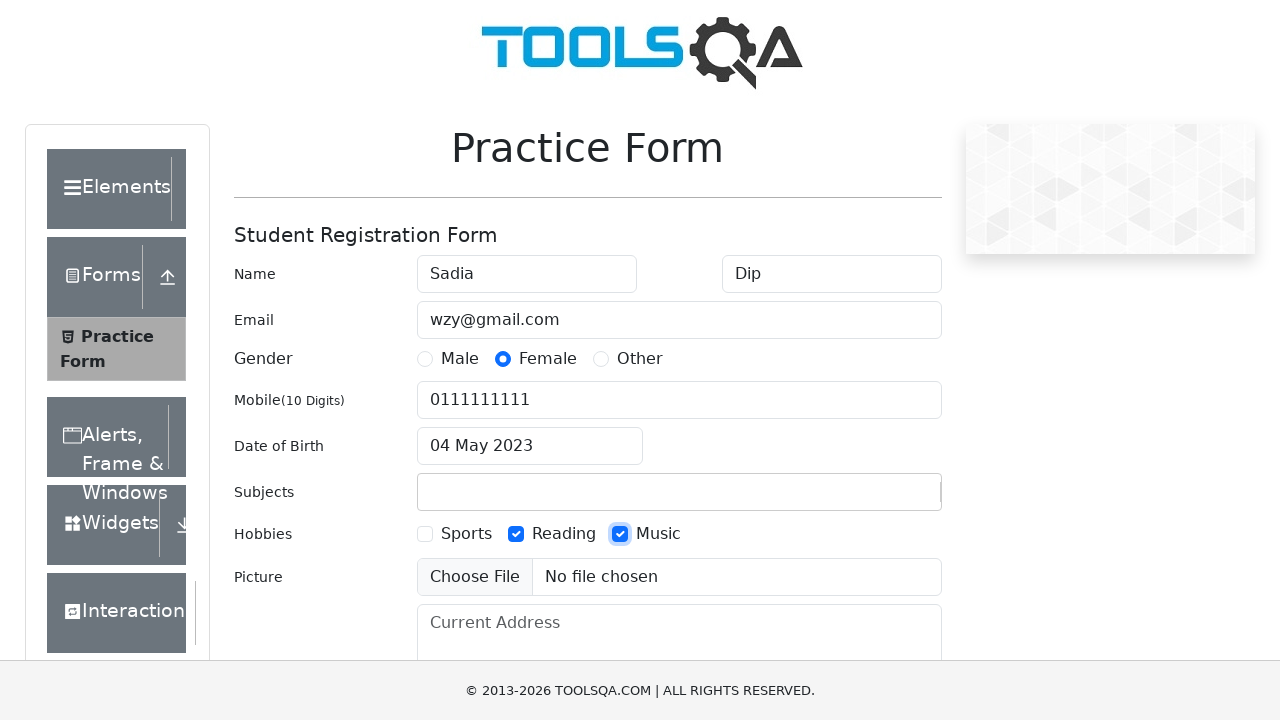

Filled current address field with 'Bangladesh' on #currentAddress
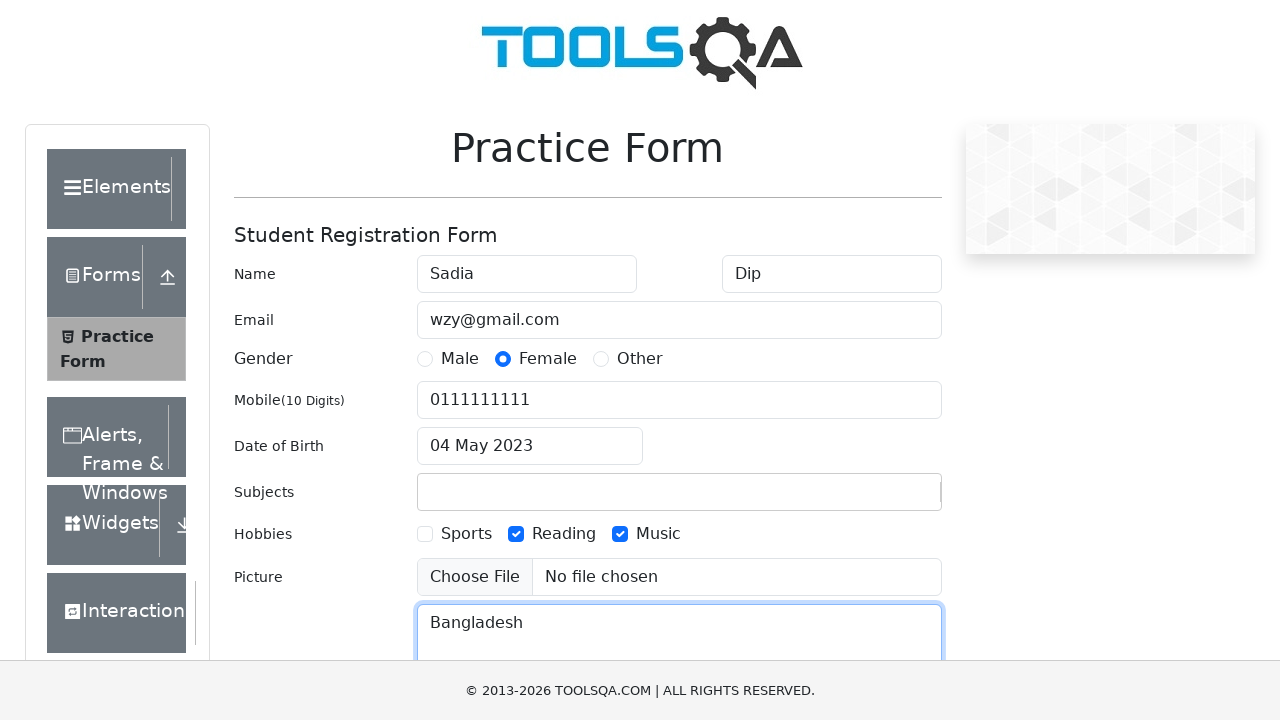

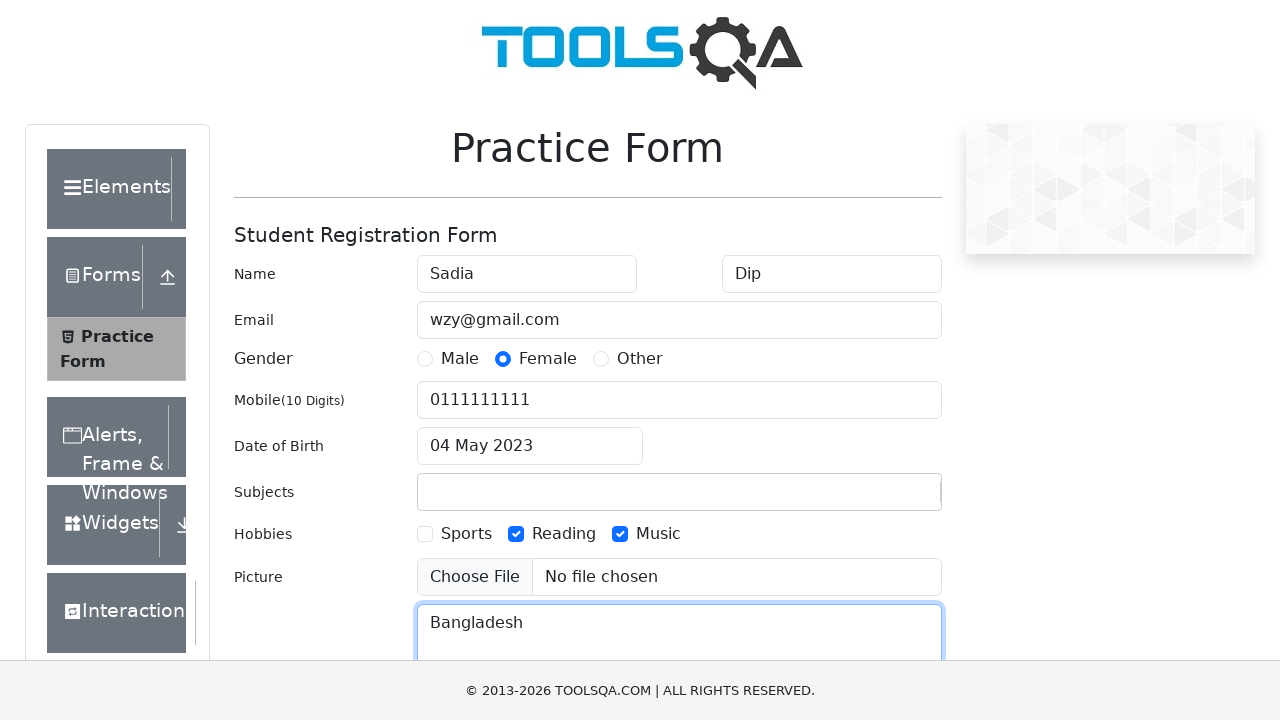